Tests drag and drop functionality on jQuery UI demo page by dragging an element and dropping it onto a target droppable area within an iframe

Starting URL: https://jqueryui.com/droppable/

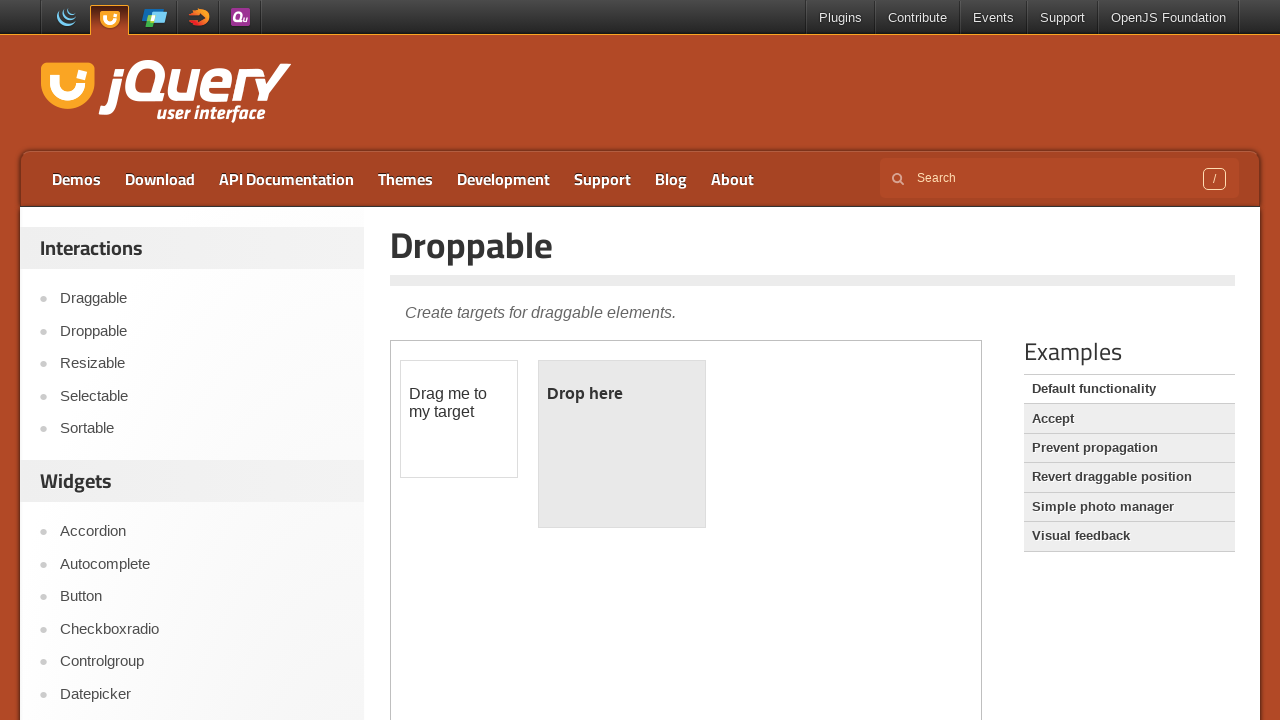

Located the demo iframe containing drag and drop elements
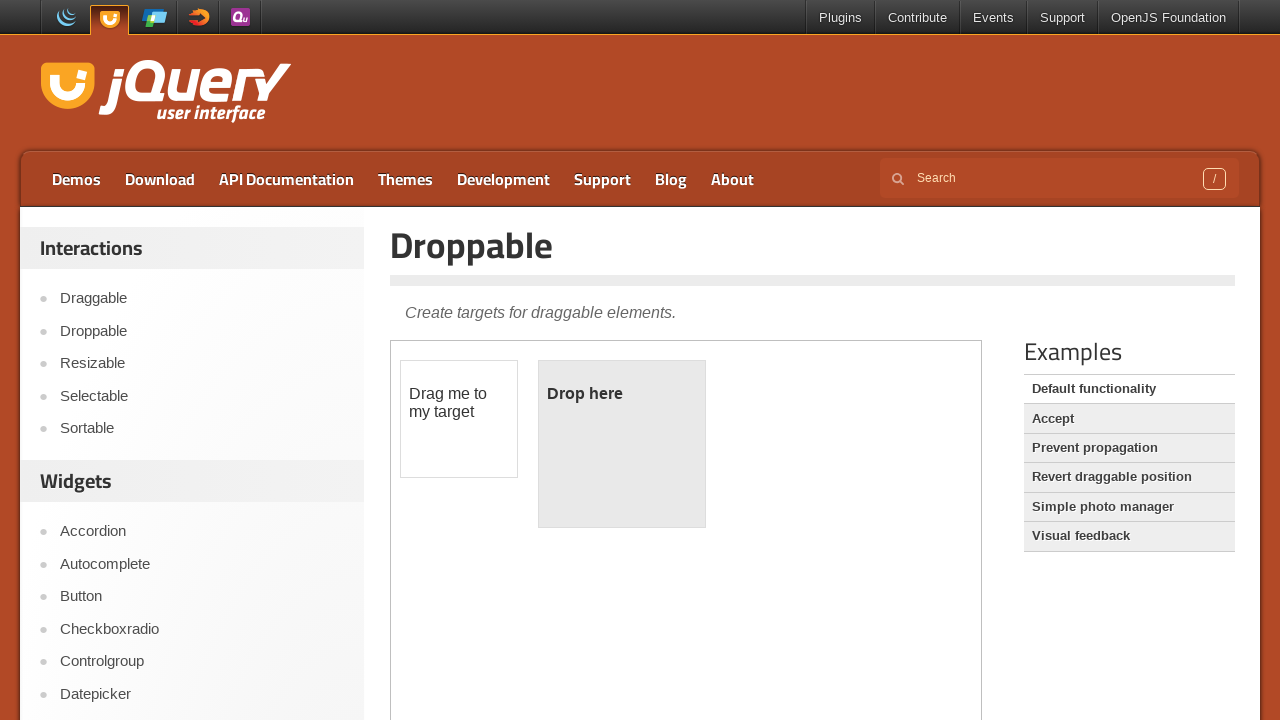

Located the draggable element with ID 'draggable'
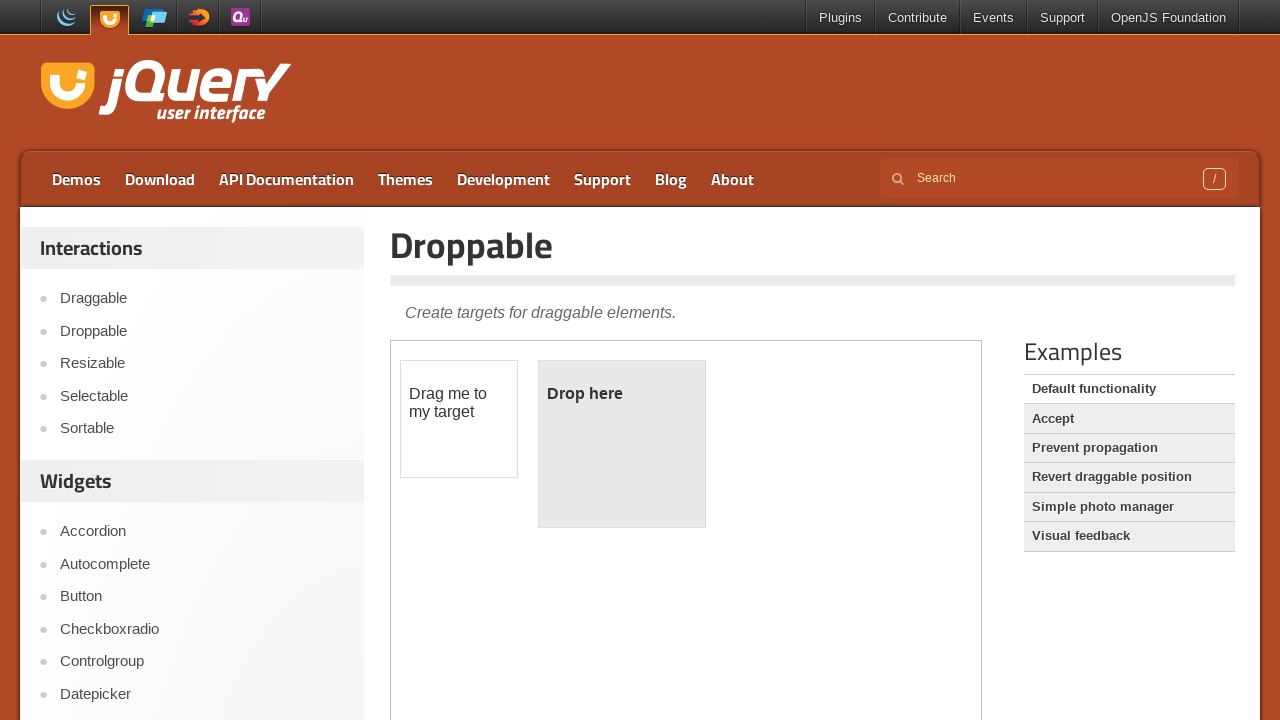

Located the droppable target element with ID 'droppable'
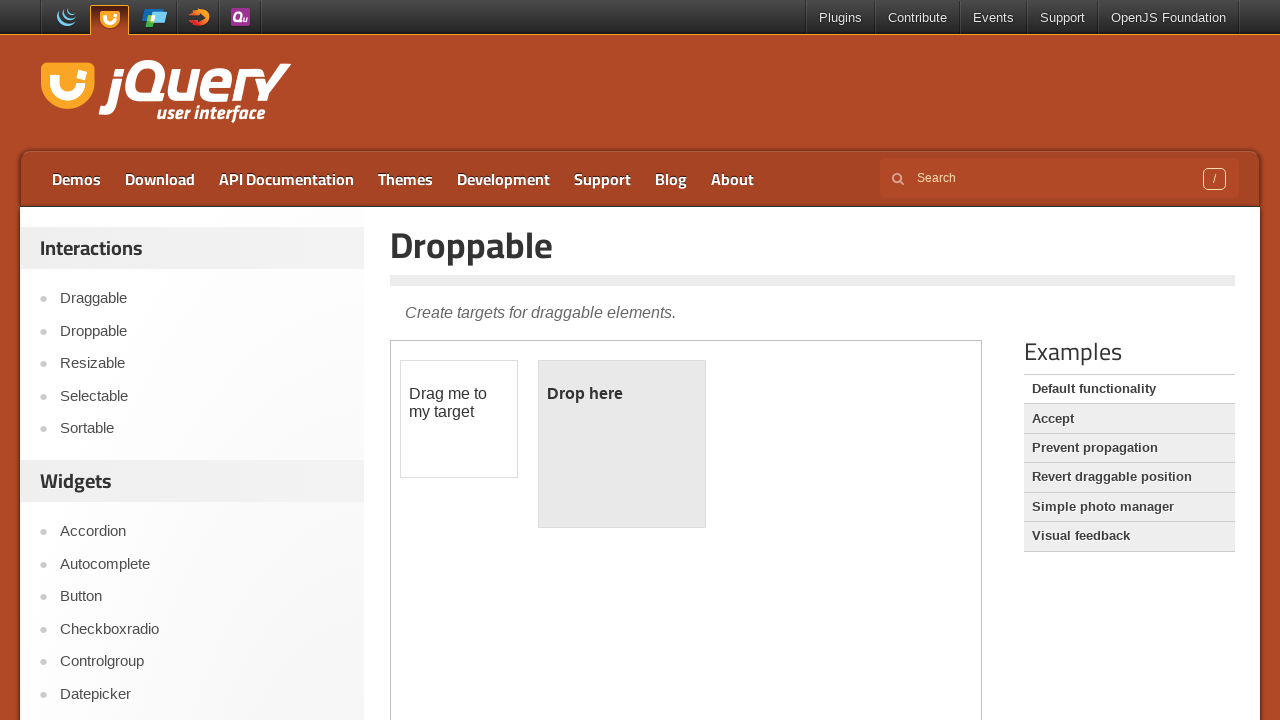

Dragged the draggable element onto the droppable target at (622, 444)
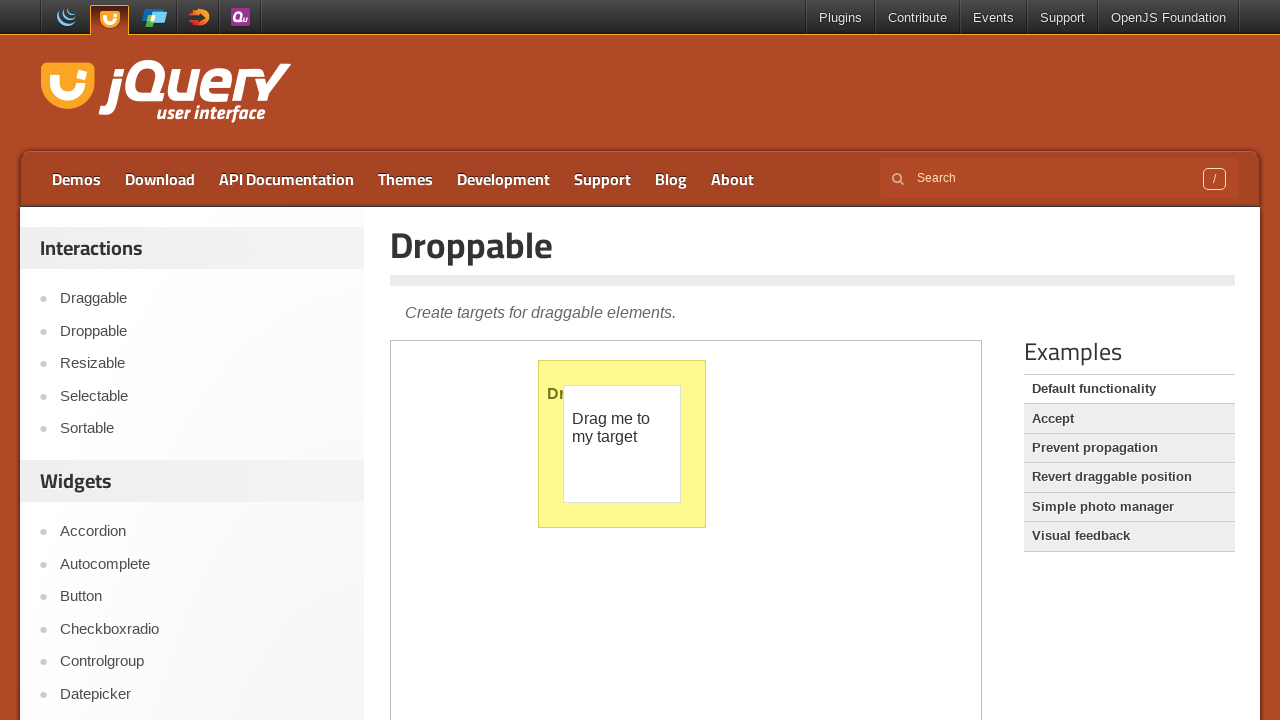

Verified that the droppable element is ready after drop completion
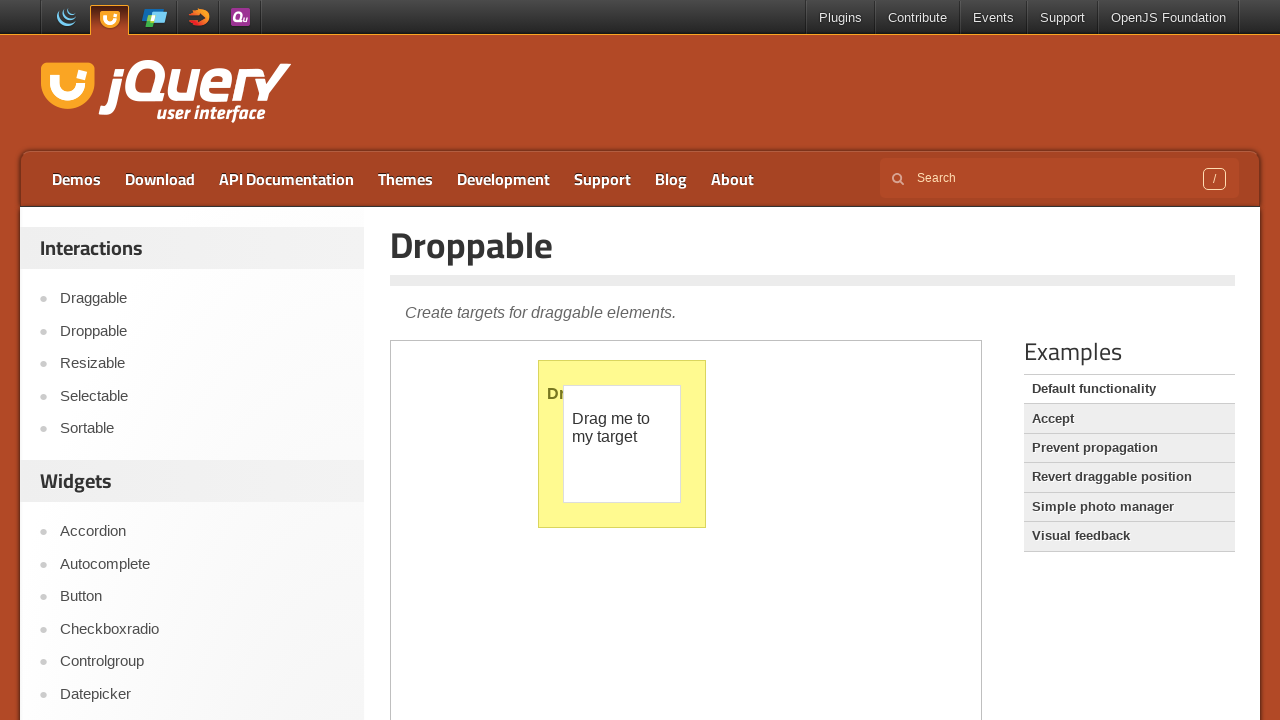

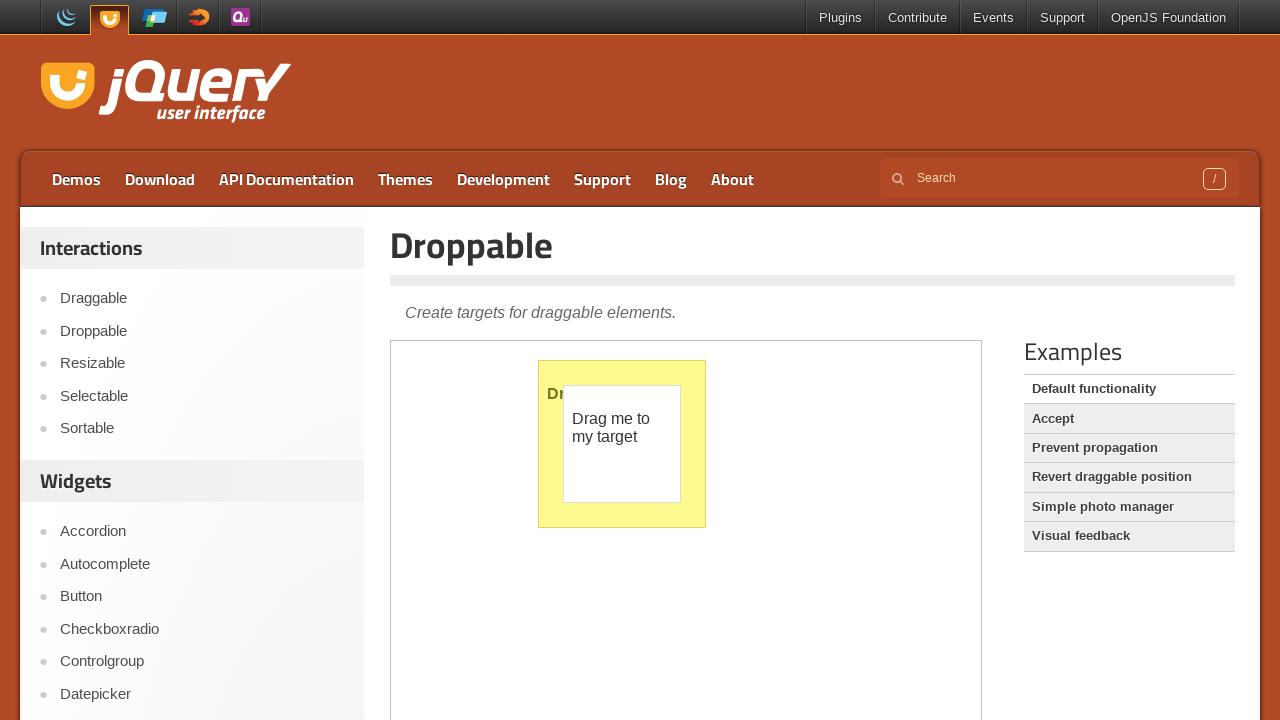